Navigates to W3Schools Java tutorial page and verifies that "JAVASCRIPT" text is present on the page

Starting URL: https://www.w3schools.com/java/default.asp

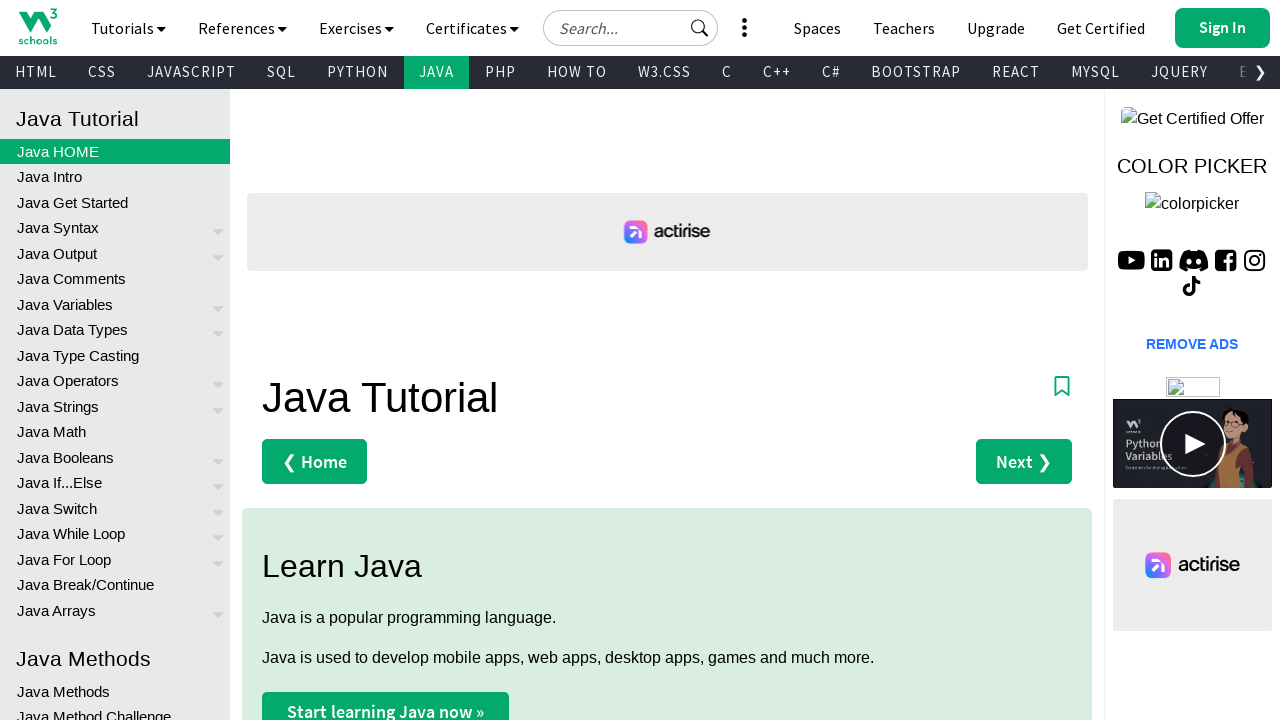

Navigated to W3Schools Java tutorial page
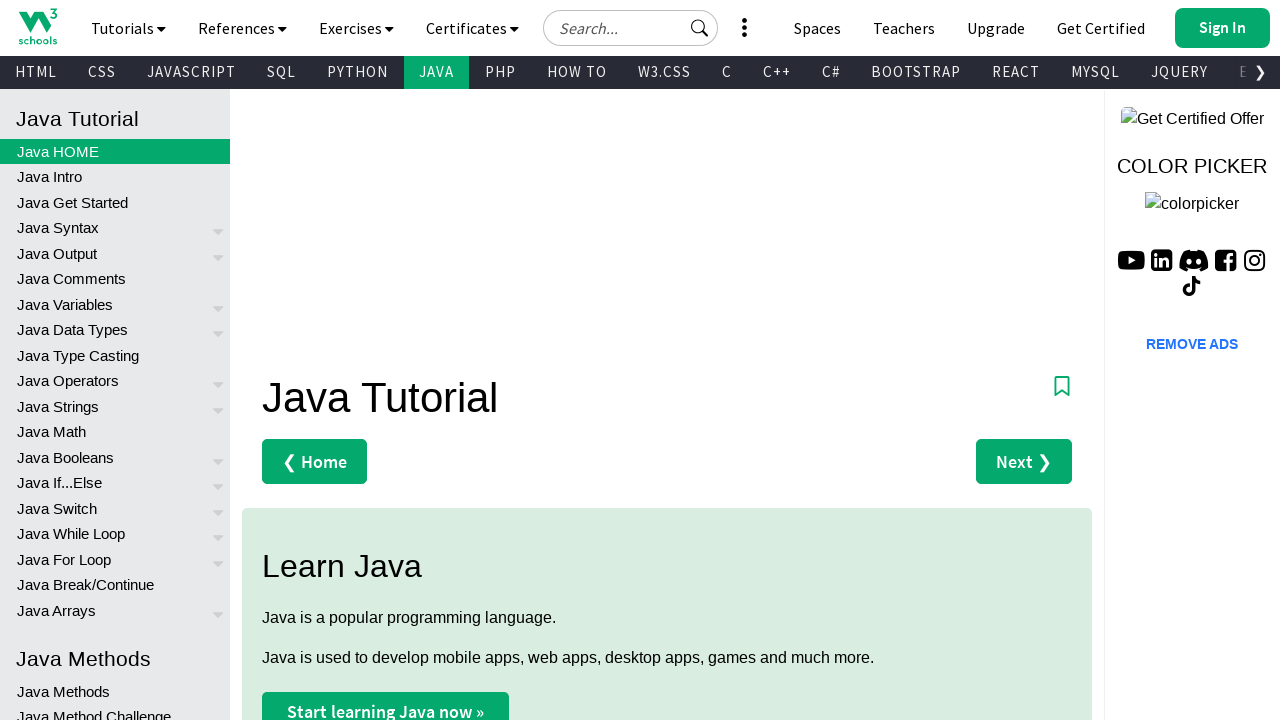

Page DOM content loaded
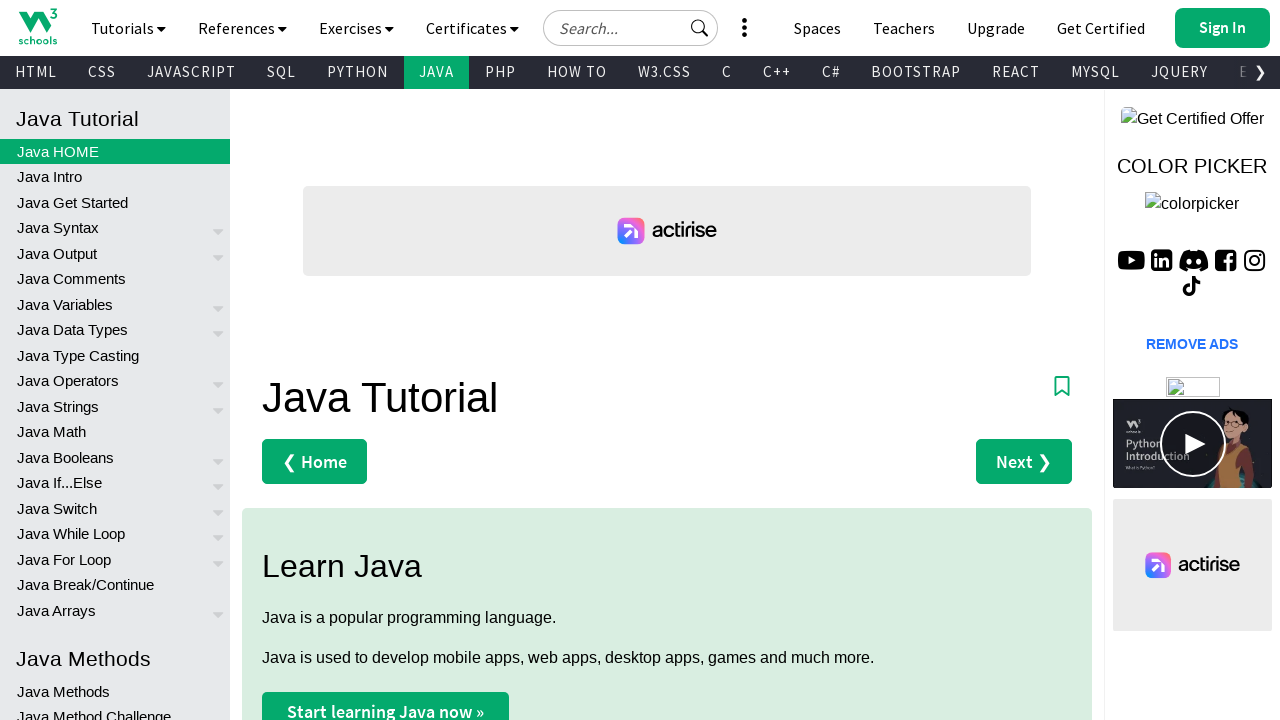

Verified that JAVASCRIPT text is present on the page
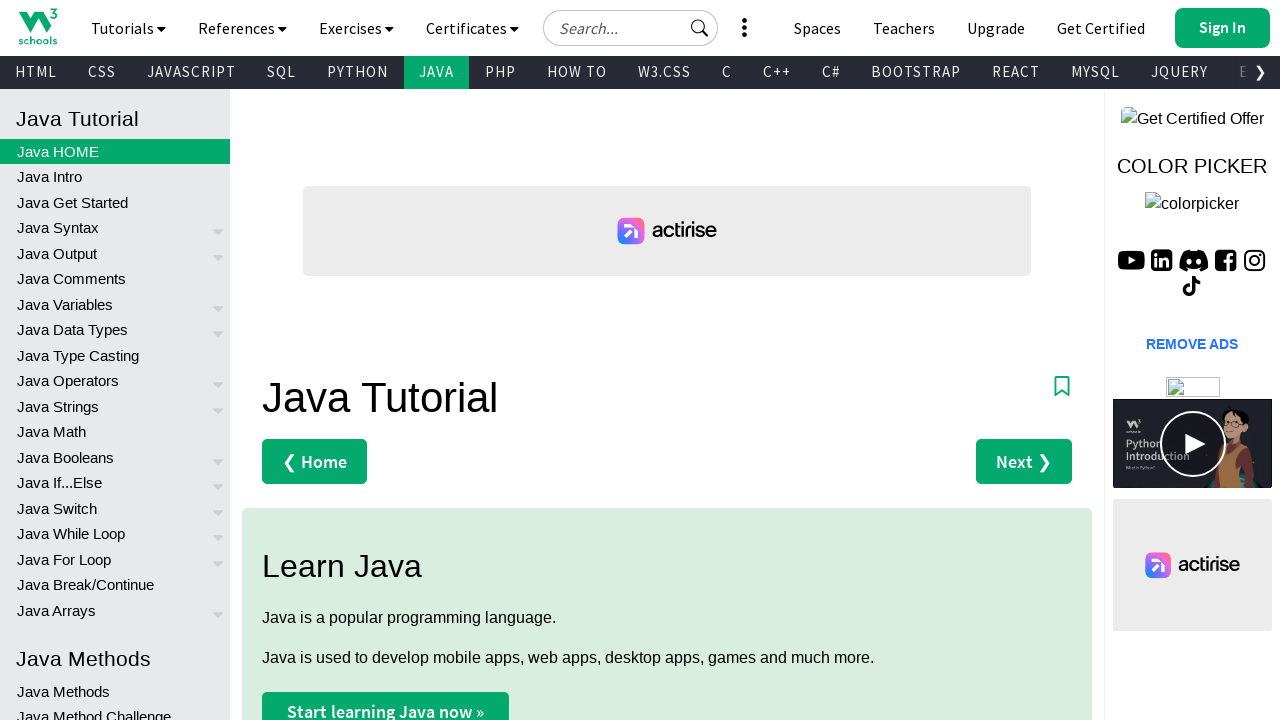

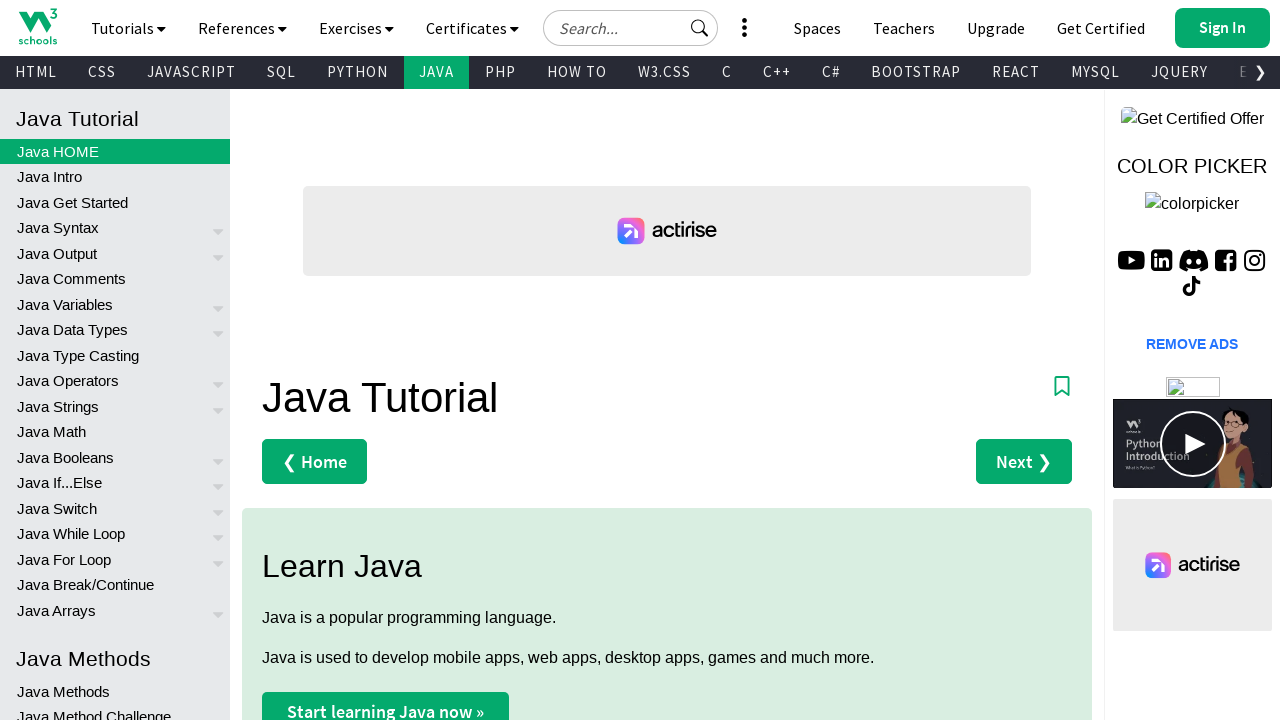